Verifies that the login page displays the correct text for the "Remember me" checkbox label and "Forgot your password?" link elements.

Starting URL: https://login1.nextbasecrm.com/

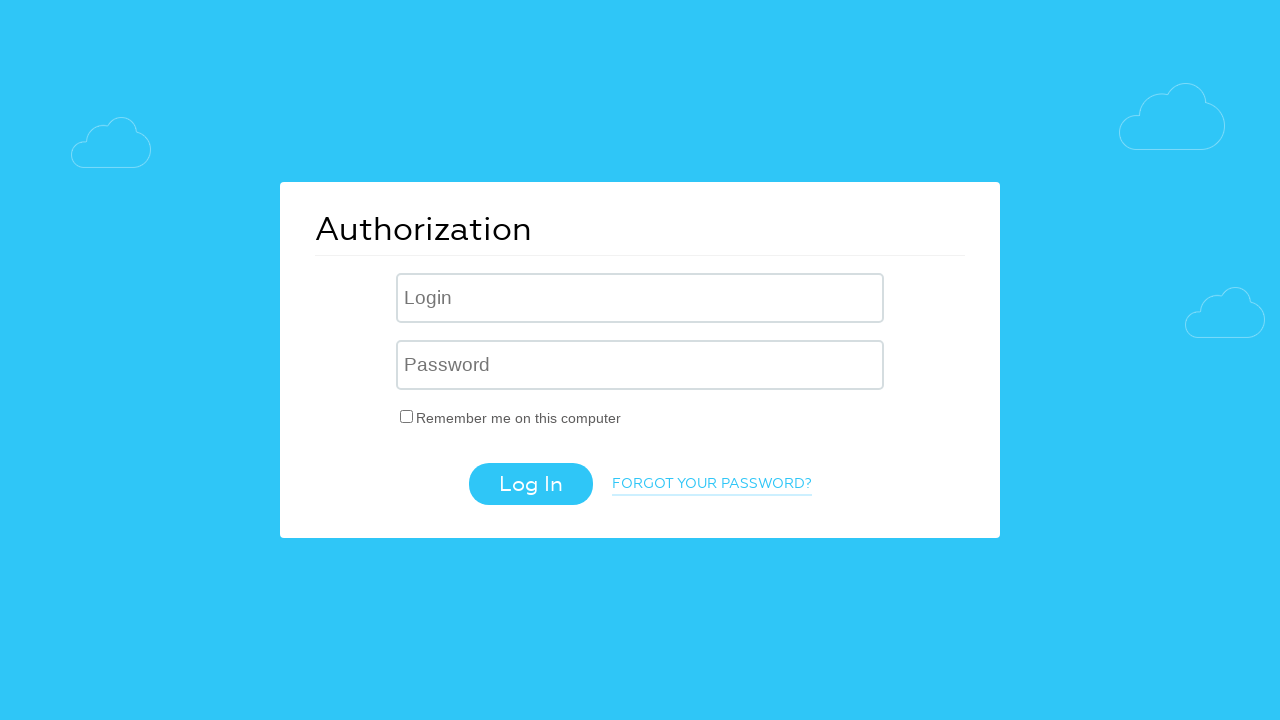

Waited for 'Remember me' checkbox label element to be visible
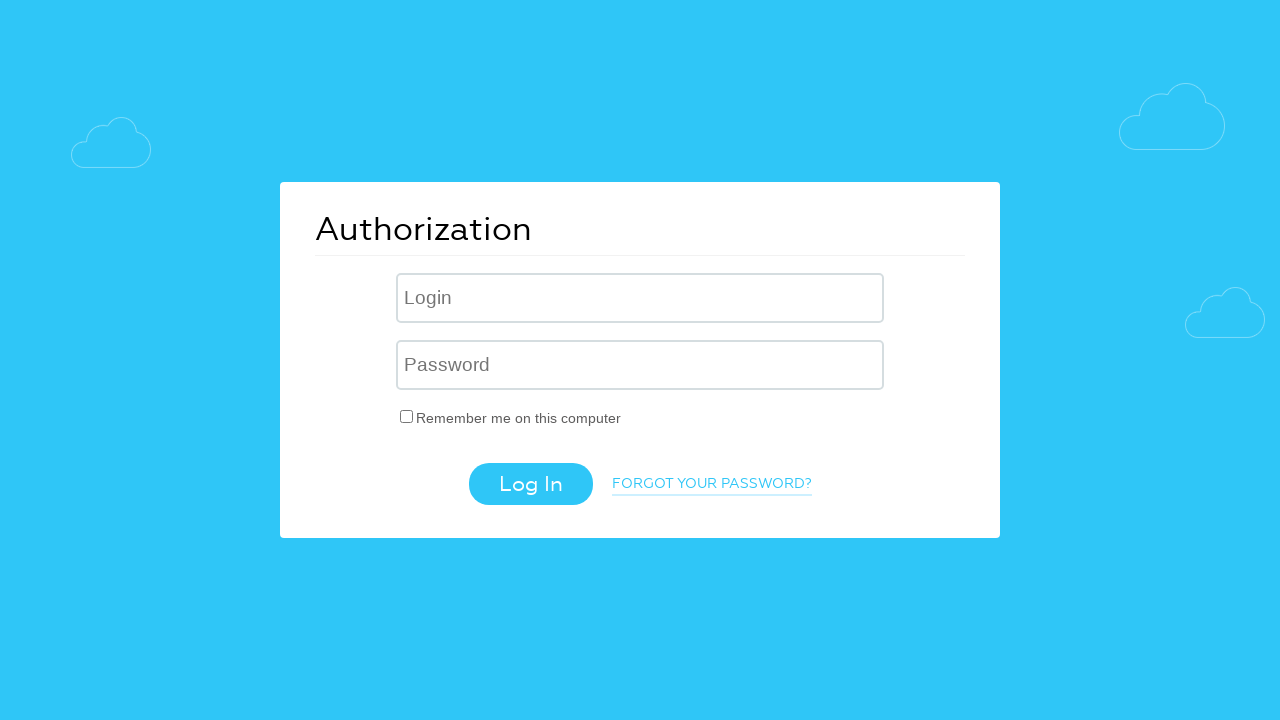

Retrieved text content from 'Remember me' checkbox label
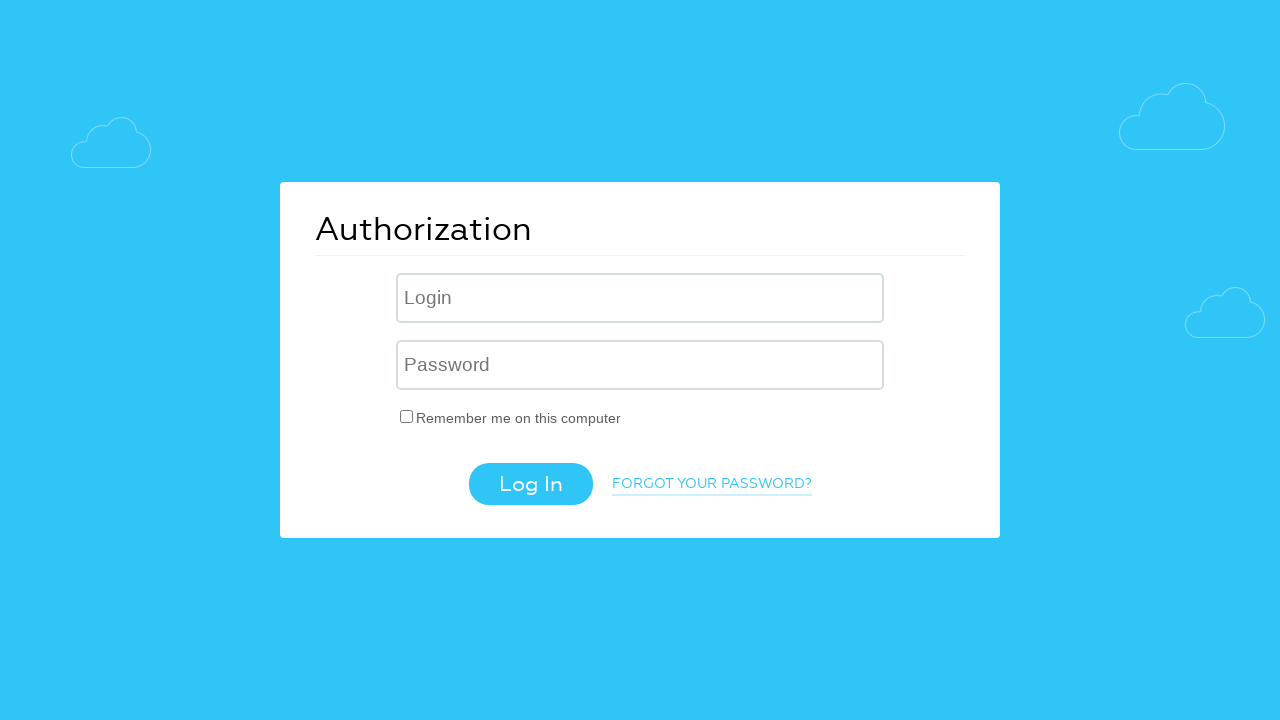

Verified 'Remember me' checkbox label text is 'Remember me on this computer'
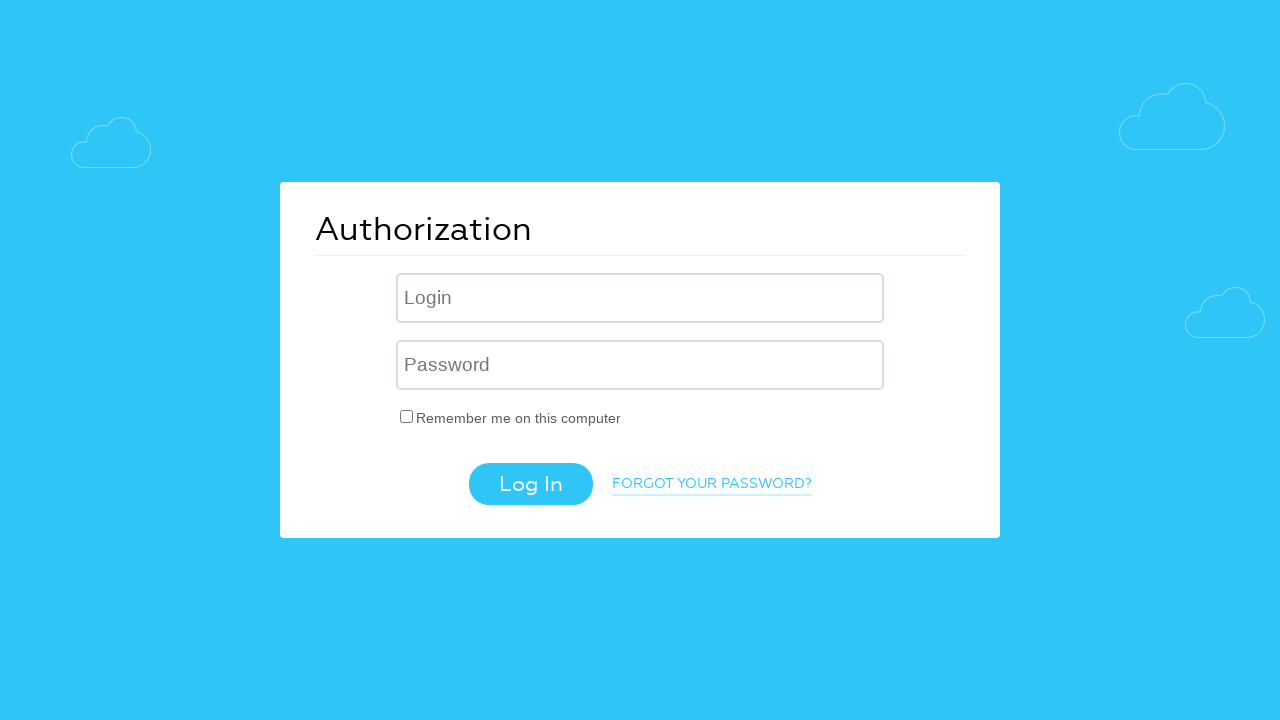

Waited for 'Forgot your password?' link element to be visible
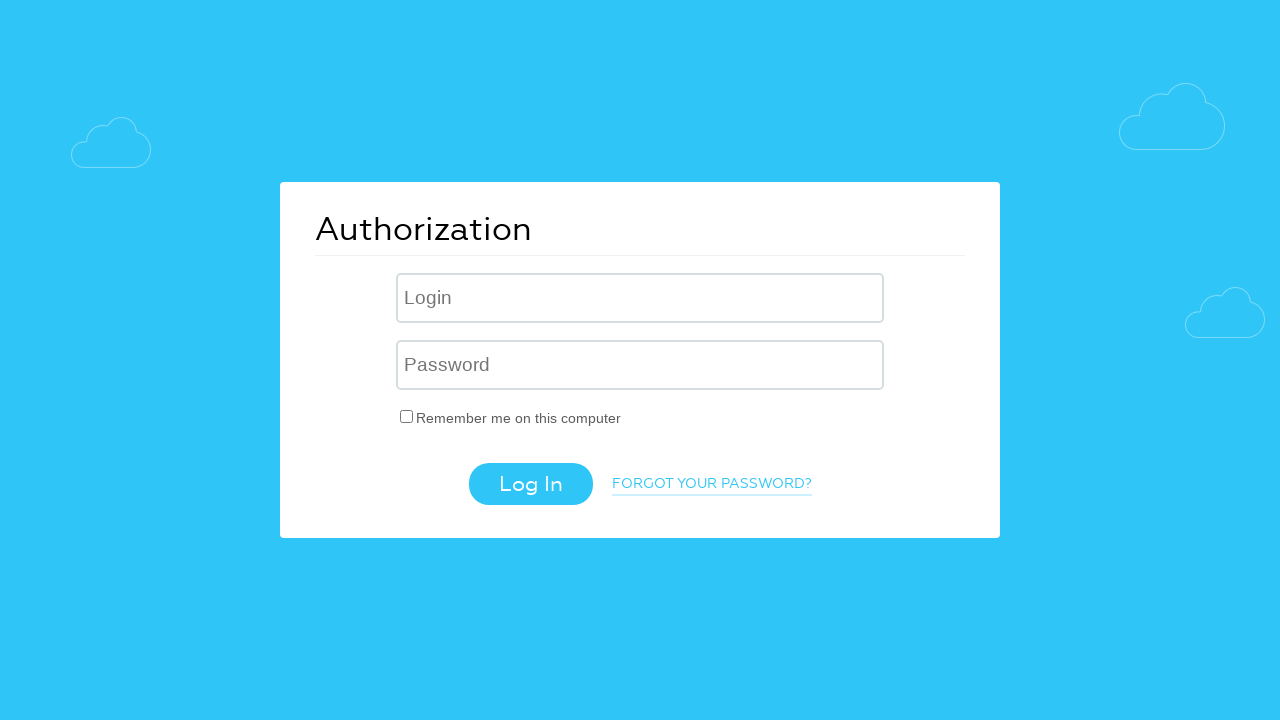

Retrieved text content from 'Forgot your password?' link element
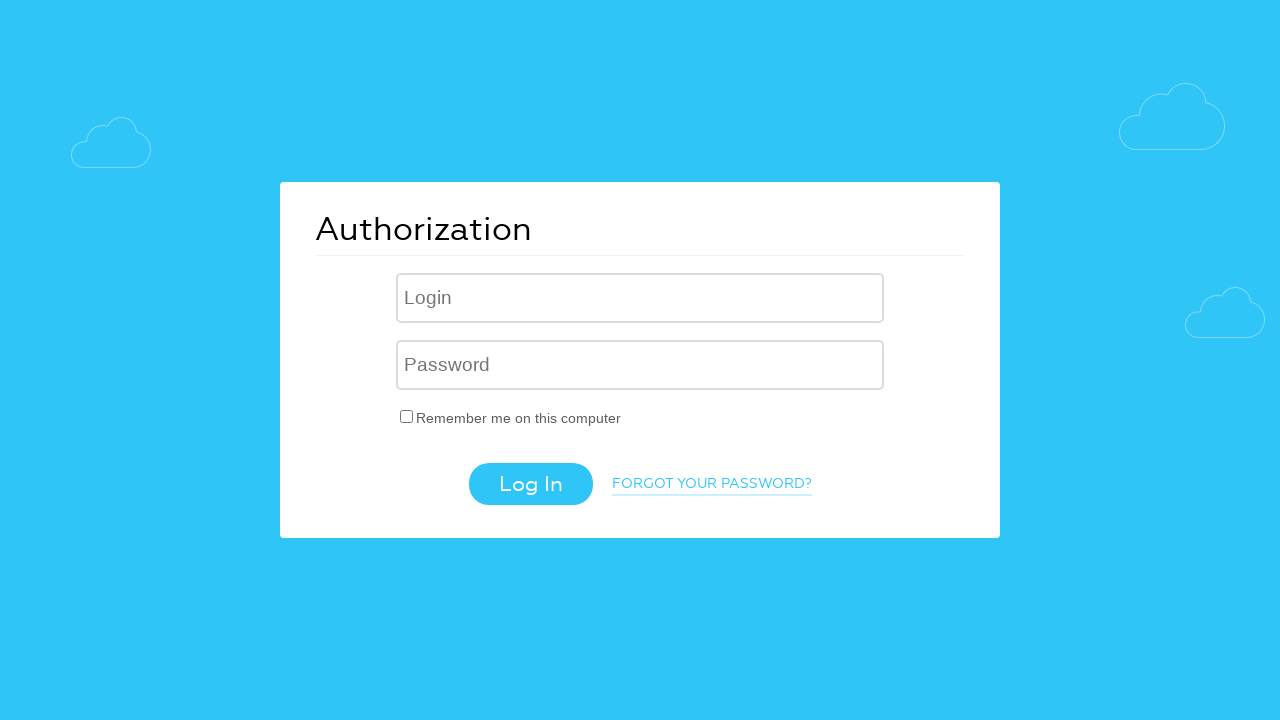

Verified 'Forgot your password?' link text matches expected value
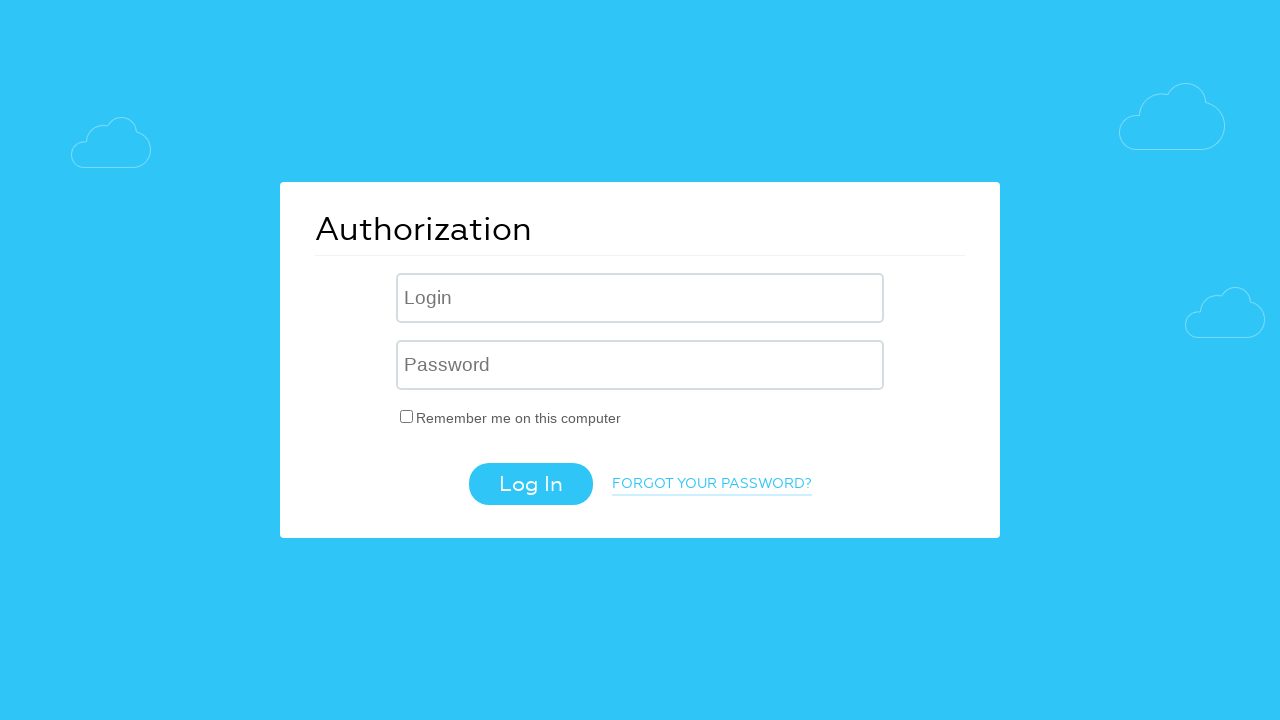

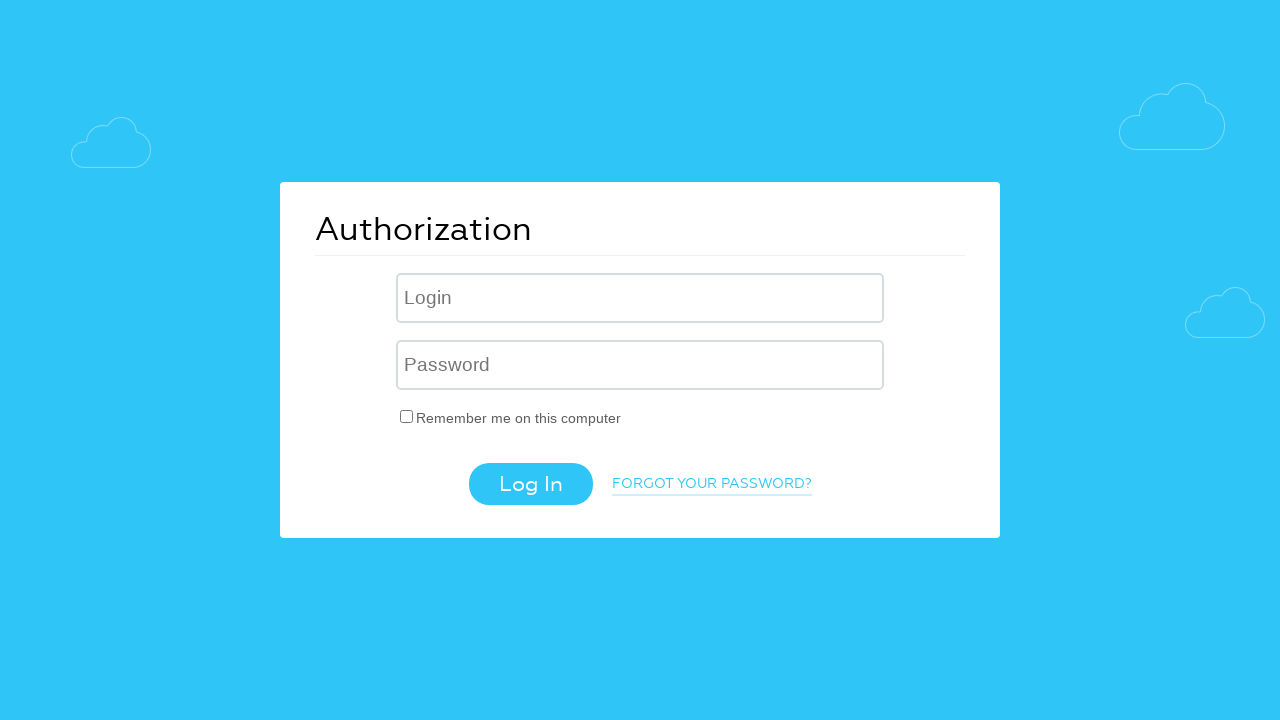